Navigates to a Selenium practice page and fills out a form with name and email fields, demonstrating form interaction including clearing and re-entering data

Starting URL: https://edwheel.com/index.php/selenium-practice/

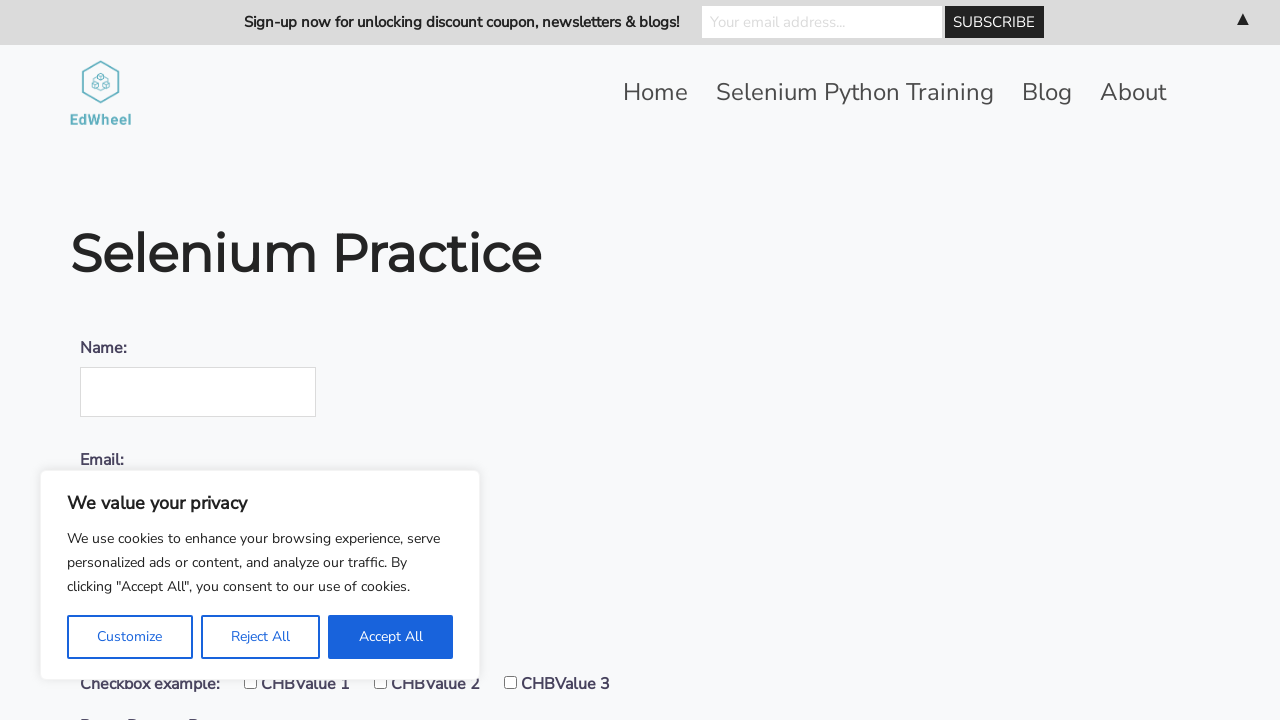

Navigated to Selenium practice page
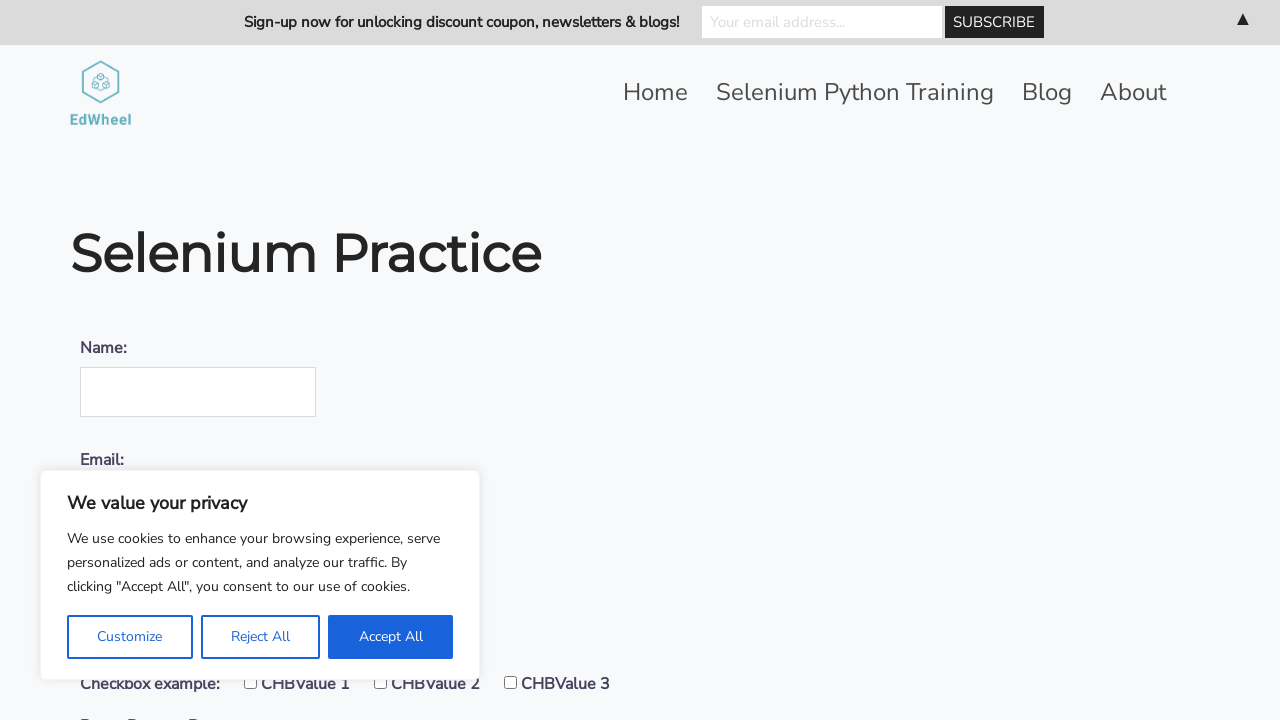

Filled name field with 'Neelam Pal' on #name
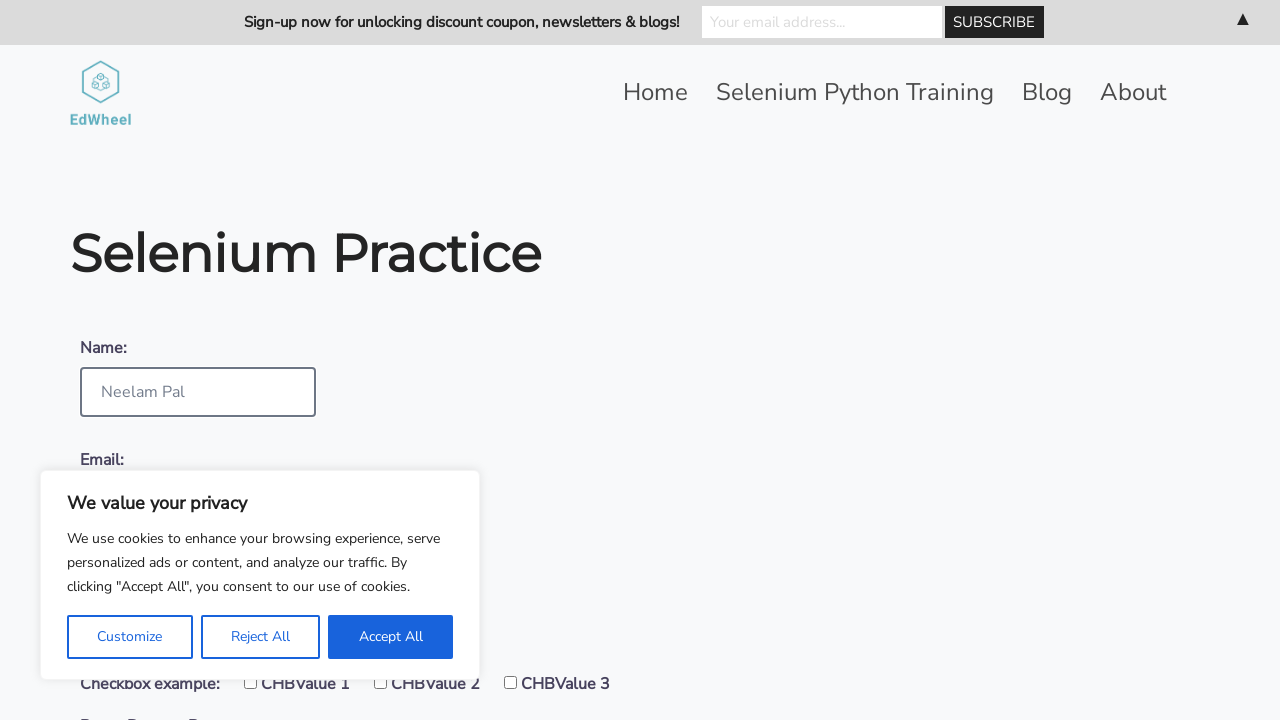

Filled email field with 'support@edwheel.com' on #email
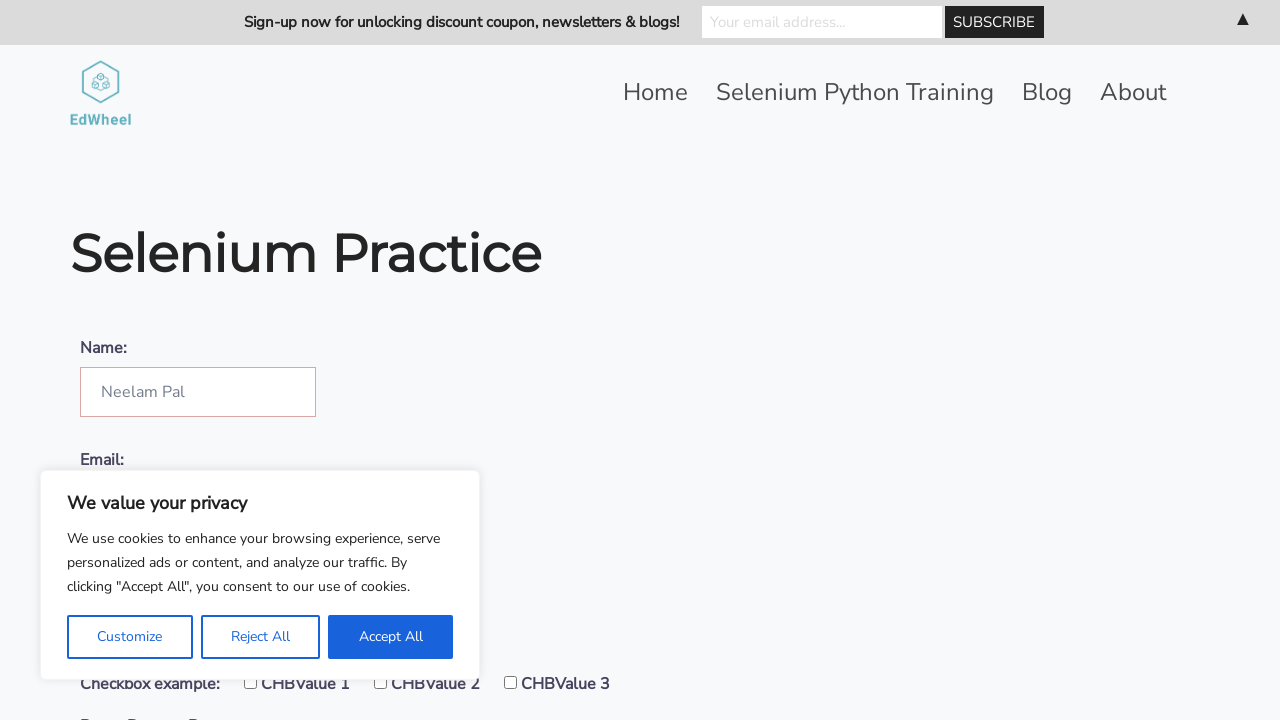

Cleared name field on #name
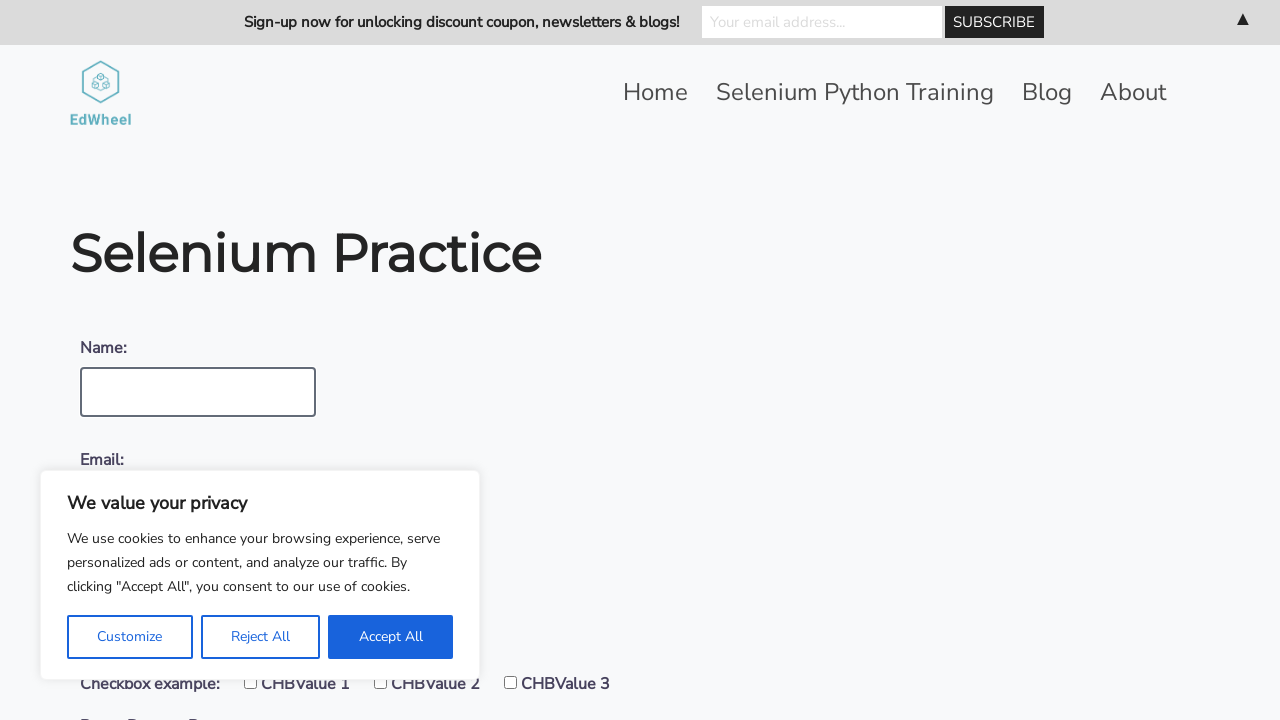

Re-entered name field with 'Ragini Khollam' on #name
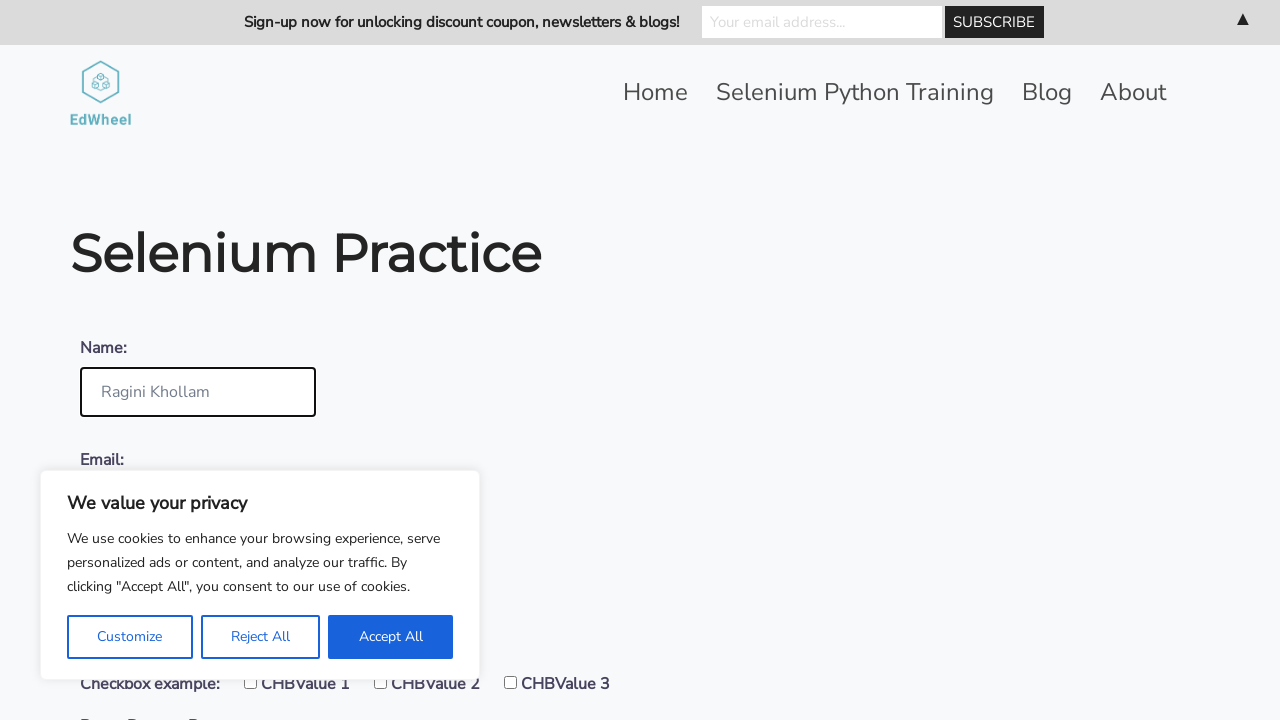

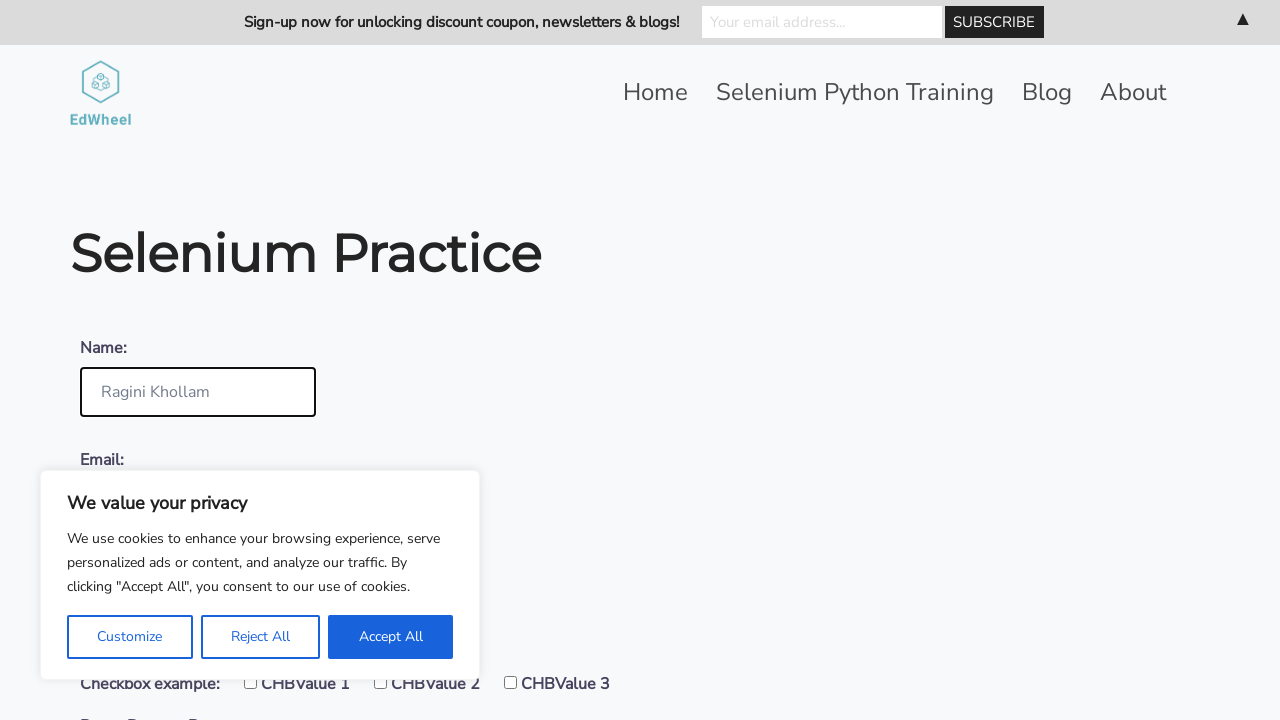